Tests that the back button appears when editing a meal item

Starting URL: https://practice.expandtesting.com/tracalorie

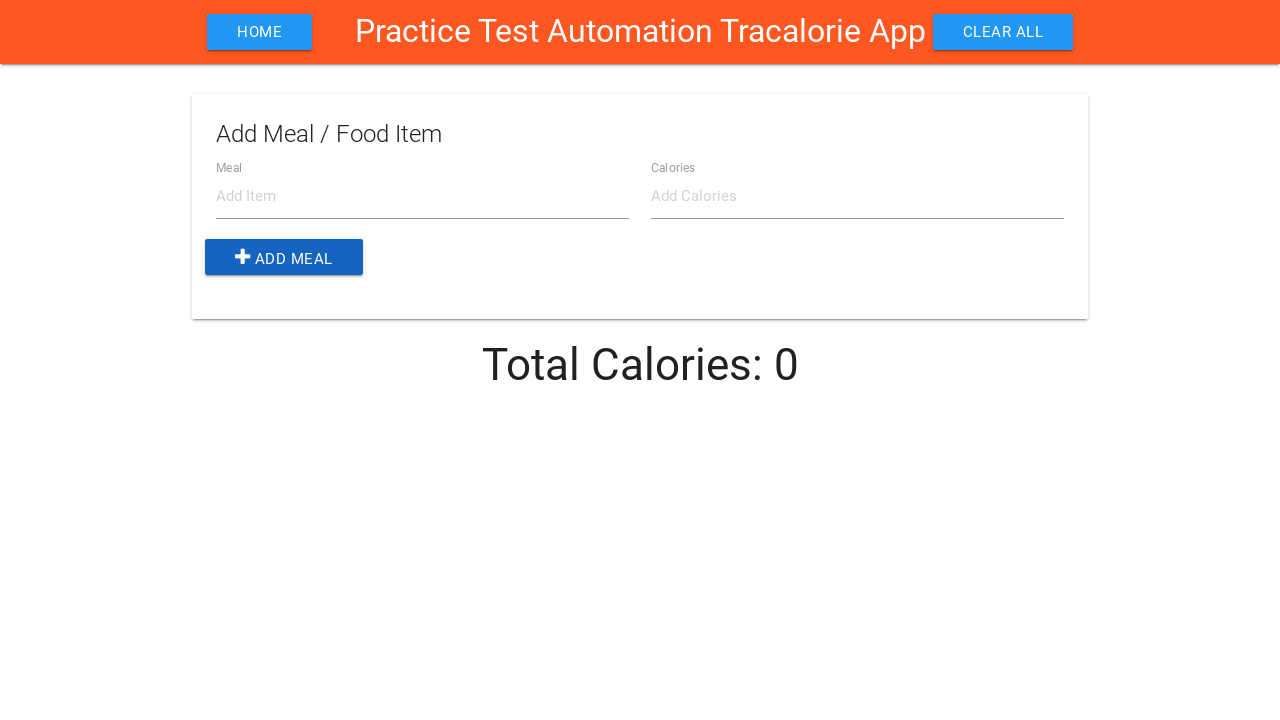

Filled meal item name field with 'Eggs' on #item-name
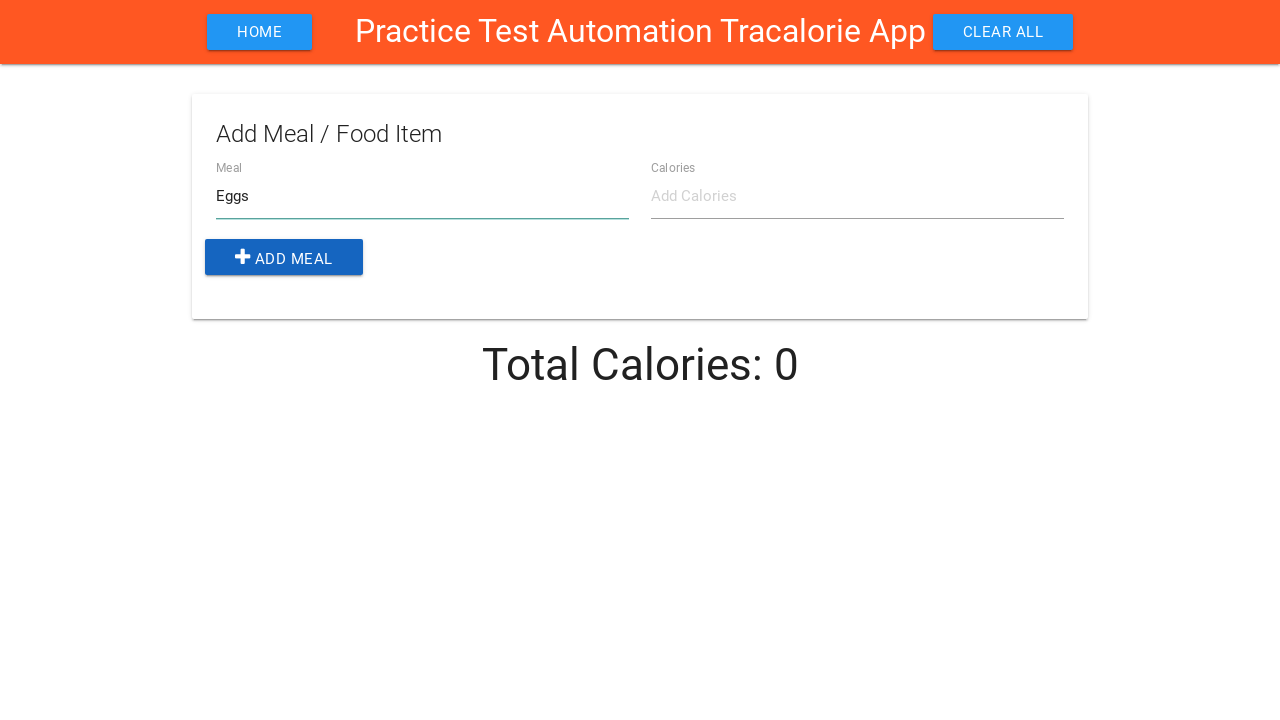

Filled meal item calories field with '140' on #item-calories
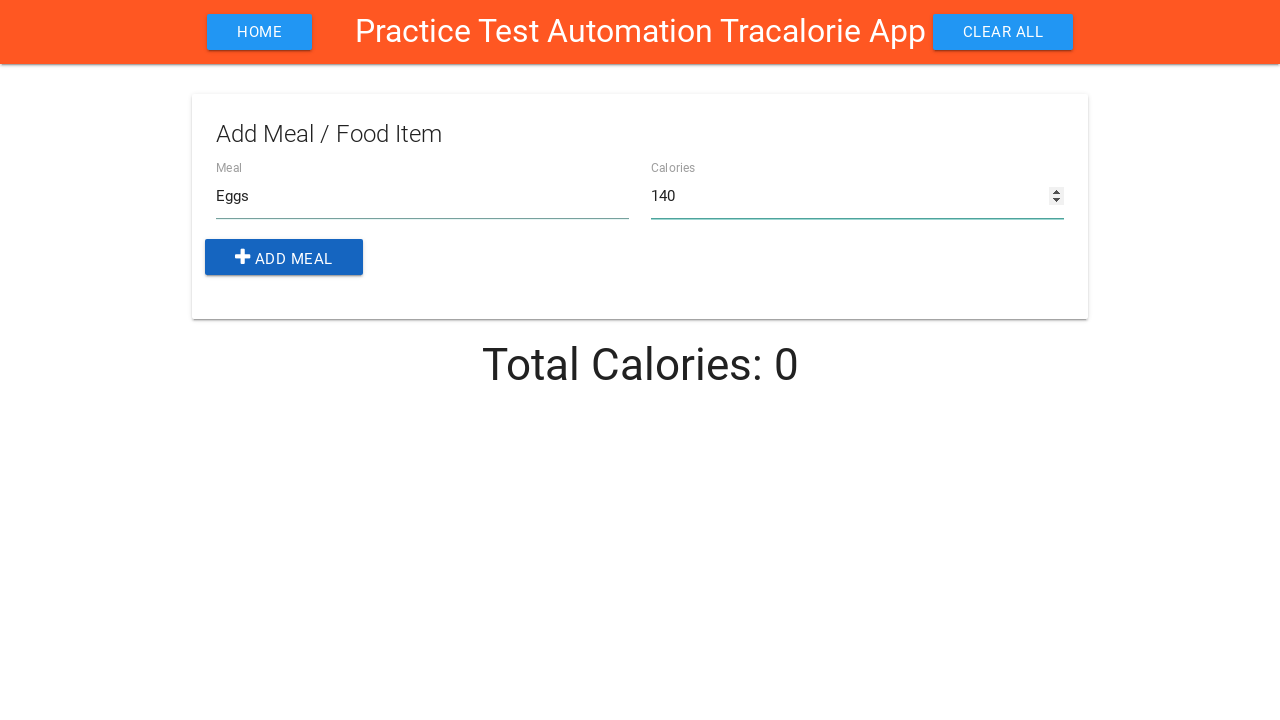

Clicked add button to create meal item at (284, 257) on .add-btn
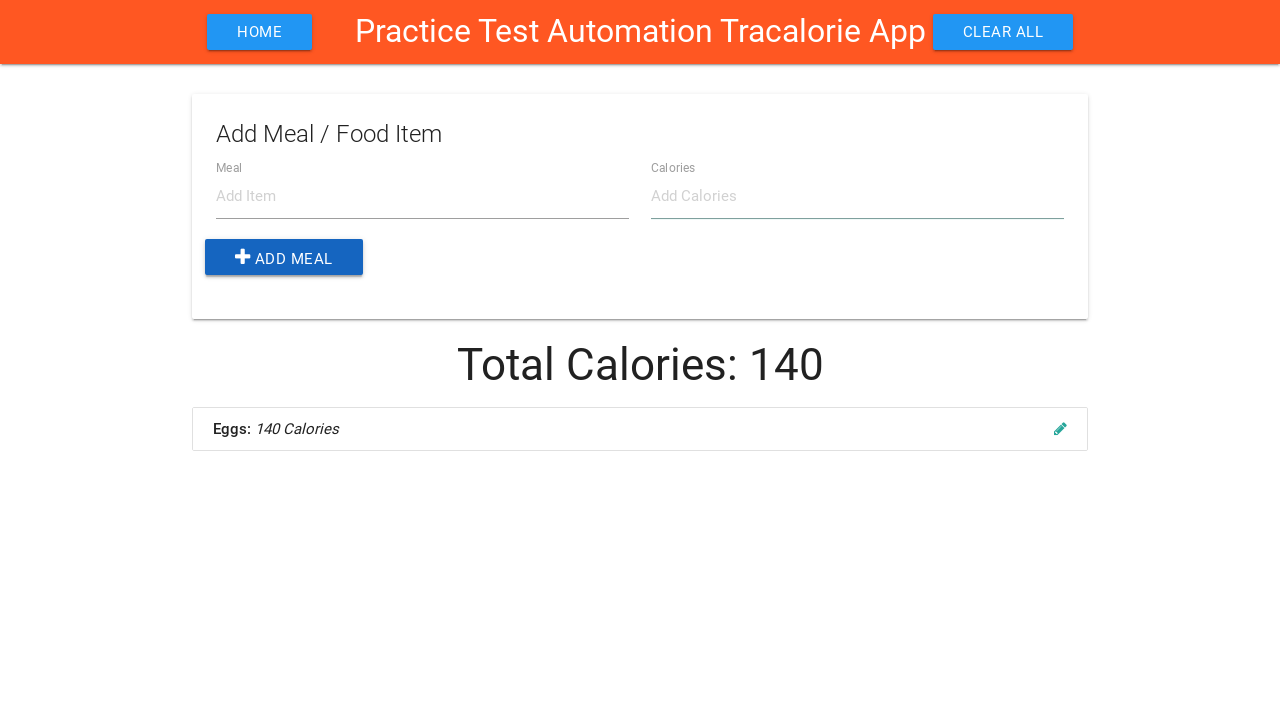

Waited 500ms for meal item to be added
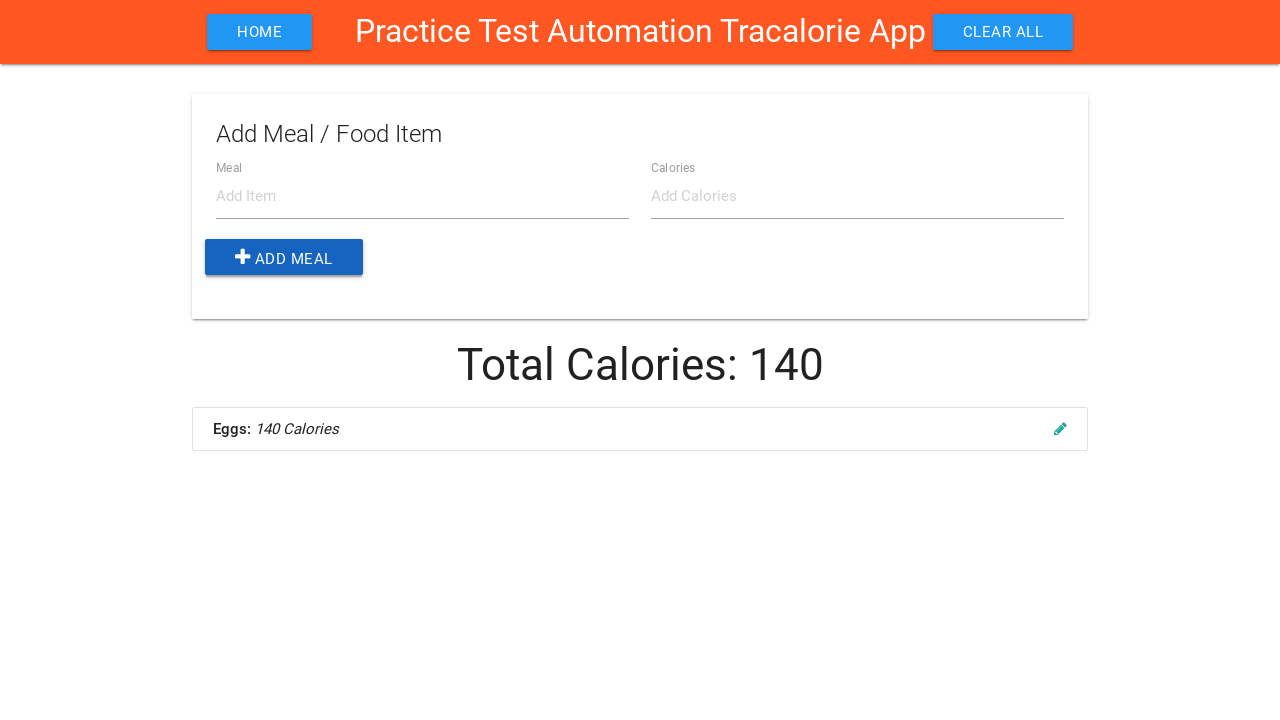

Clicked edit button on the meal item at (1060, 428) on li.collection-item .edit-item
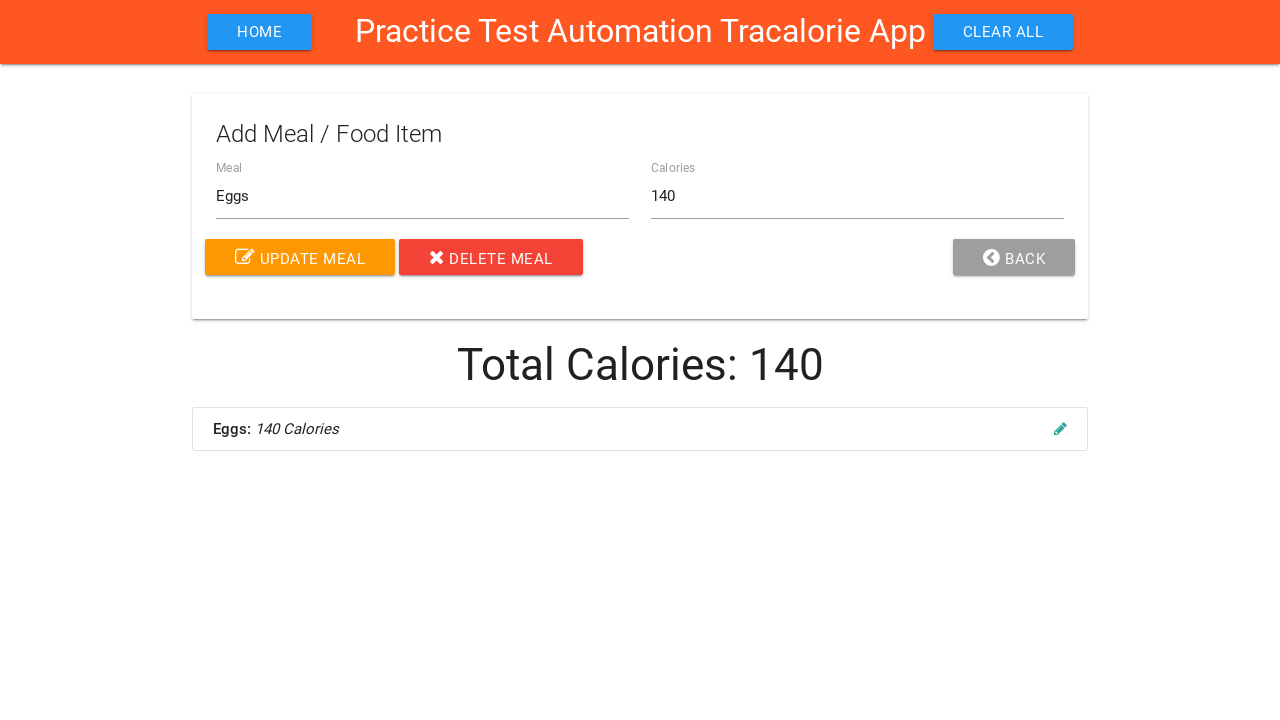

Back button appeared when editing meal item
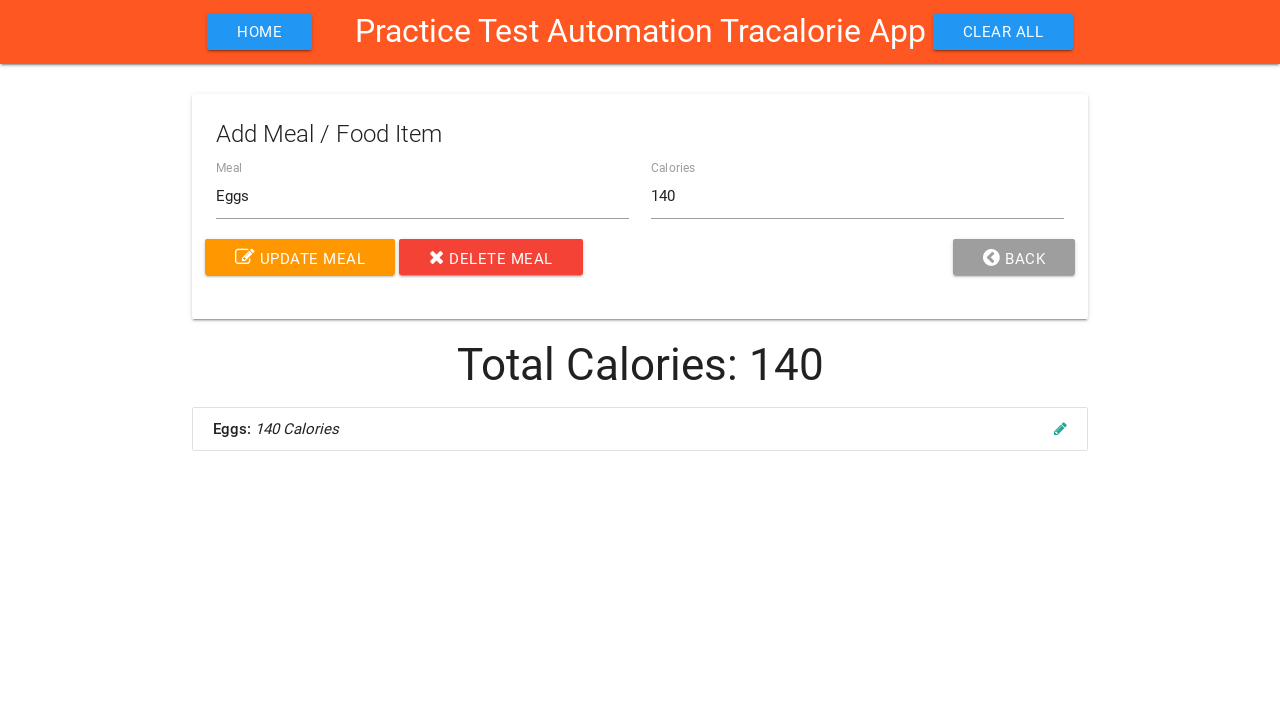

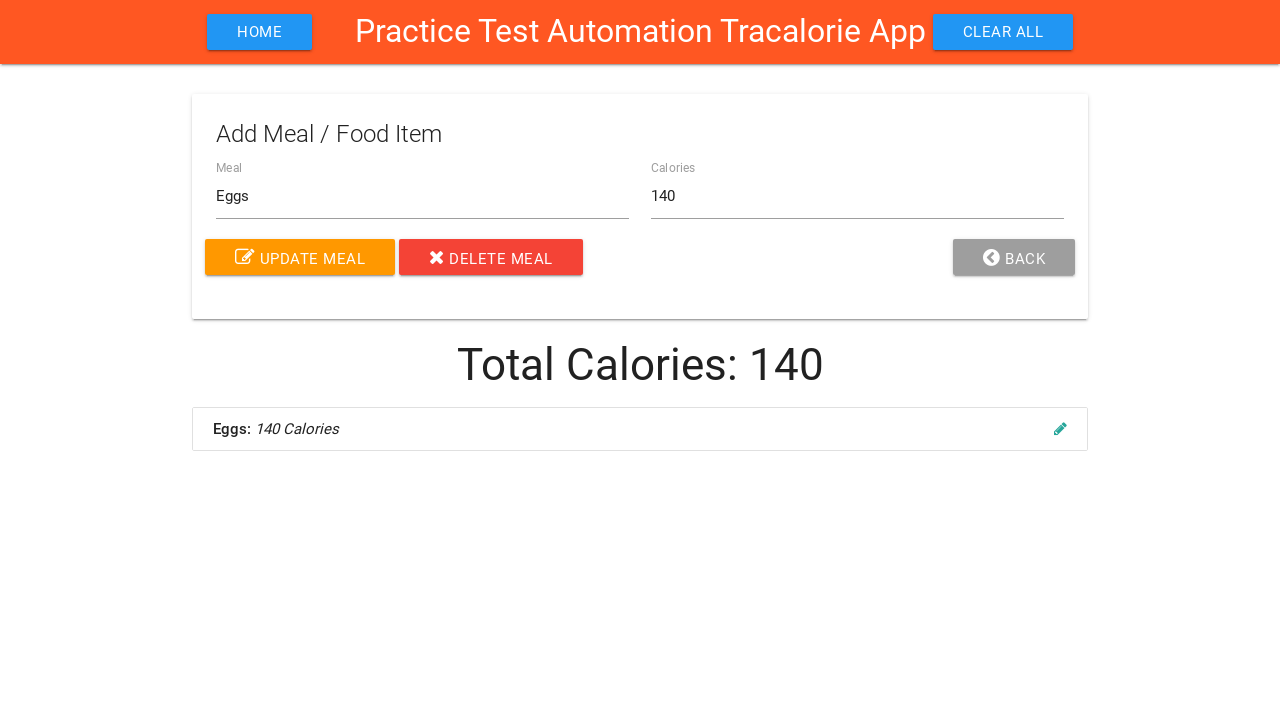